Tests JavaScript alert handling by clicking a button that triggers an alert and then accepting/dismissing the alert dialog

Starting URL: http://formy-project.herokuapp.com/switch-window

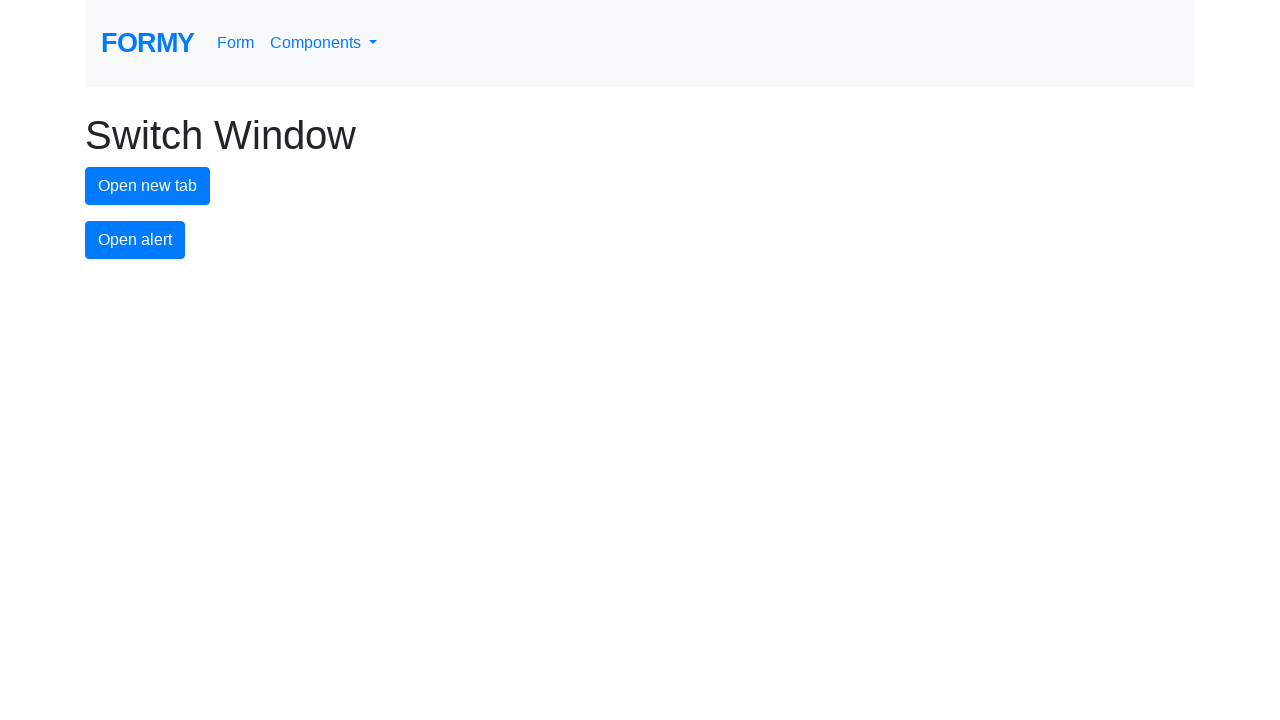

Set up dialog handler to accept the alert
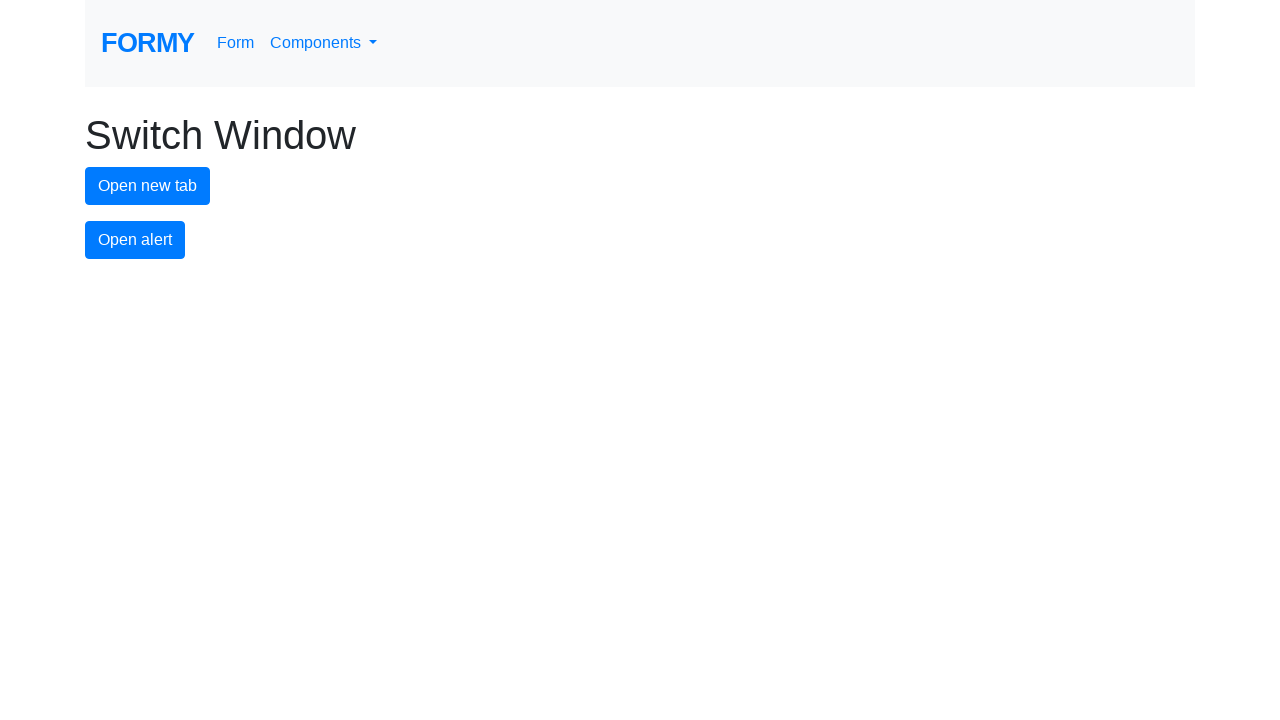

Clicked alert button to trigger JavaScript alert at (135, 240) on #alert-button
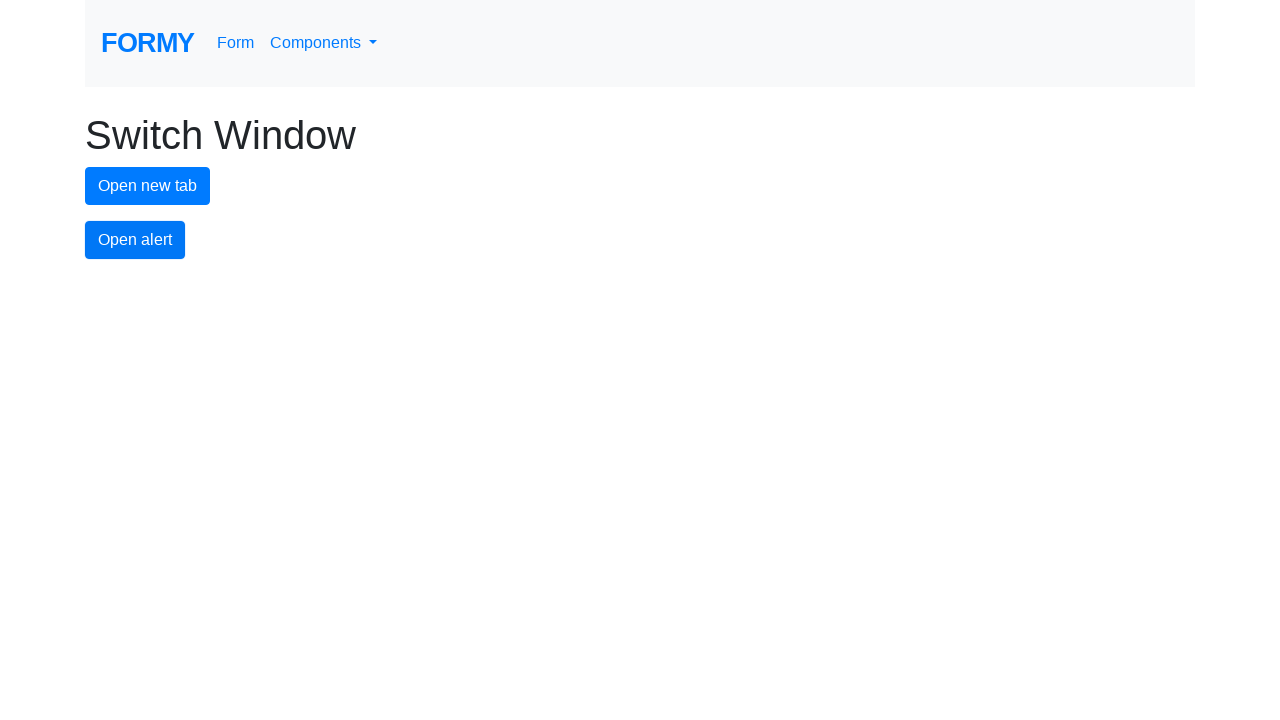

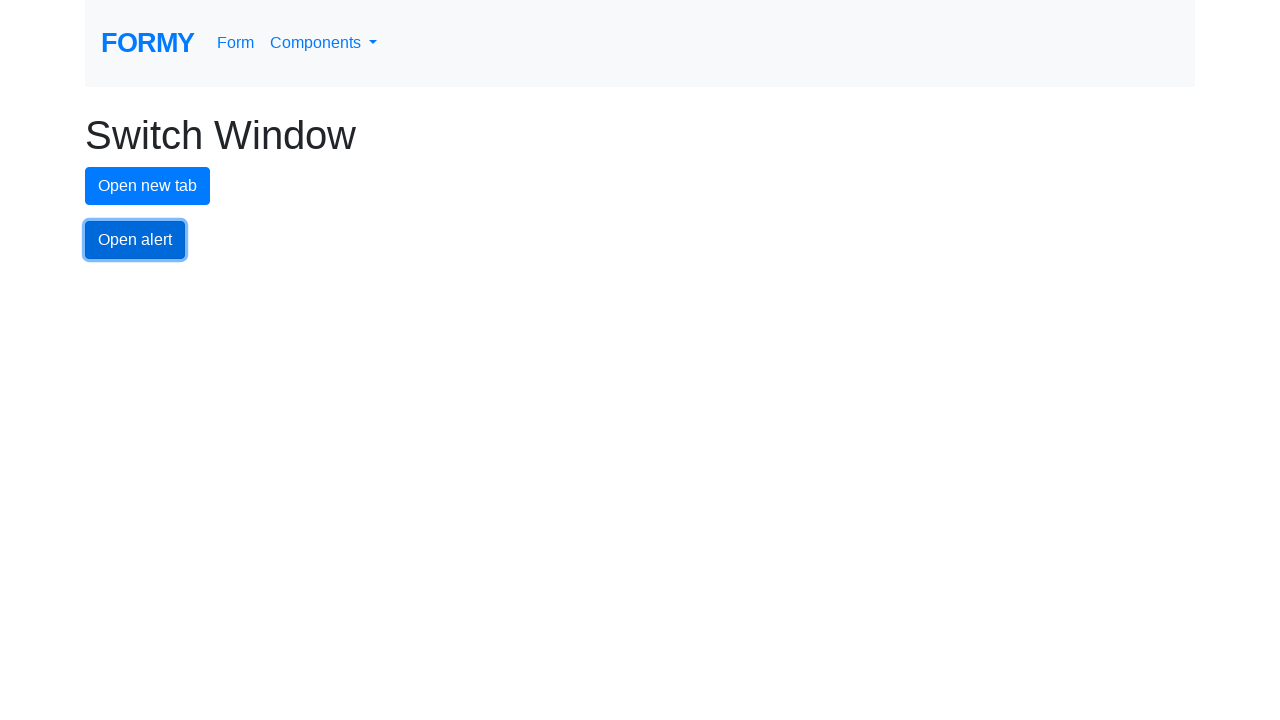